Tests prompt alert by clicking a button that triggers a prompt dialog, entering text, accepting it, and verifying the entered text is displayed

Starting URL: https://demoqa.com/alerts

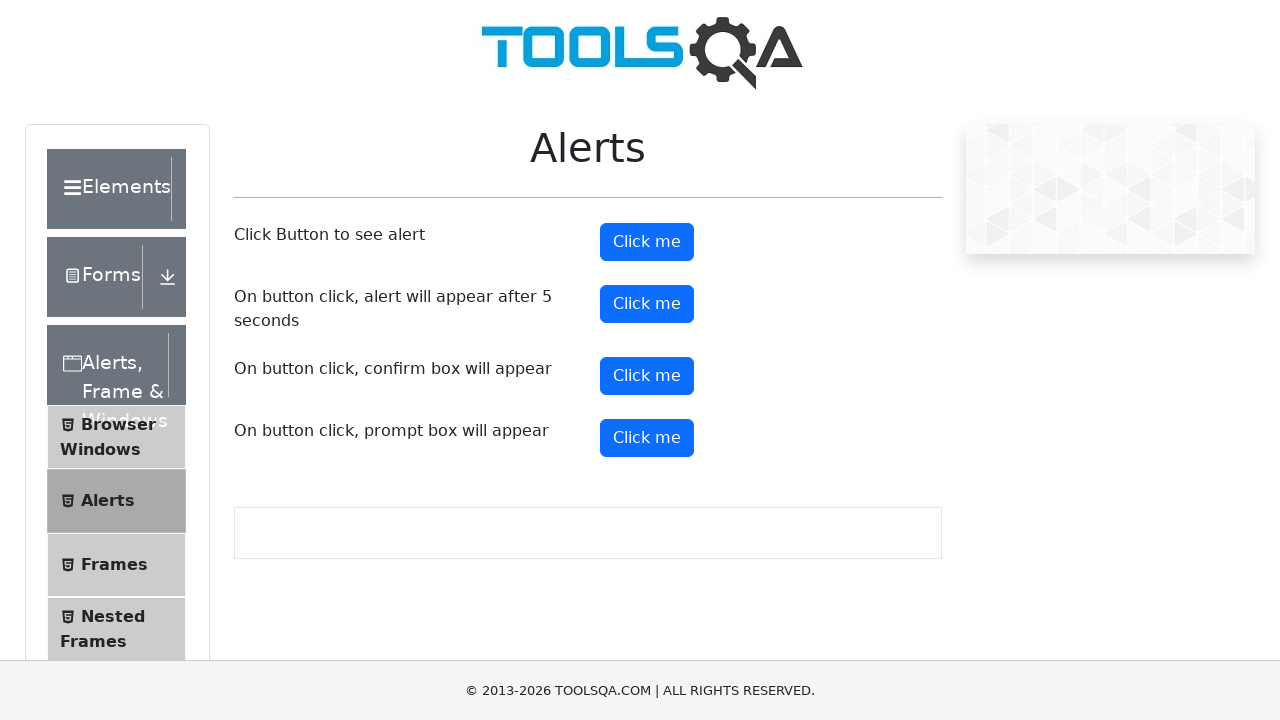

Set up dialog handler to accept prompt with 'Hello'
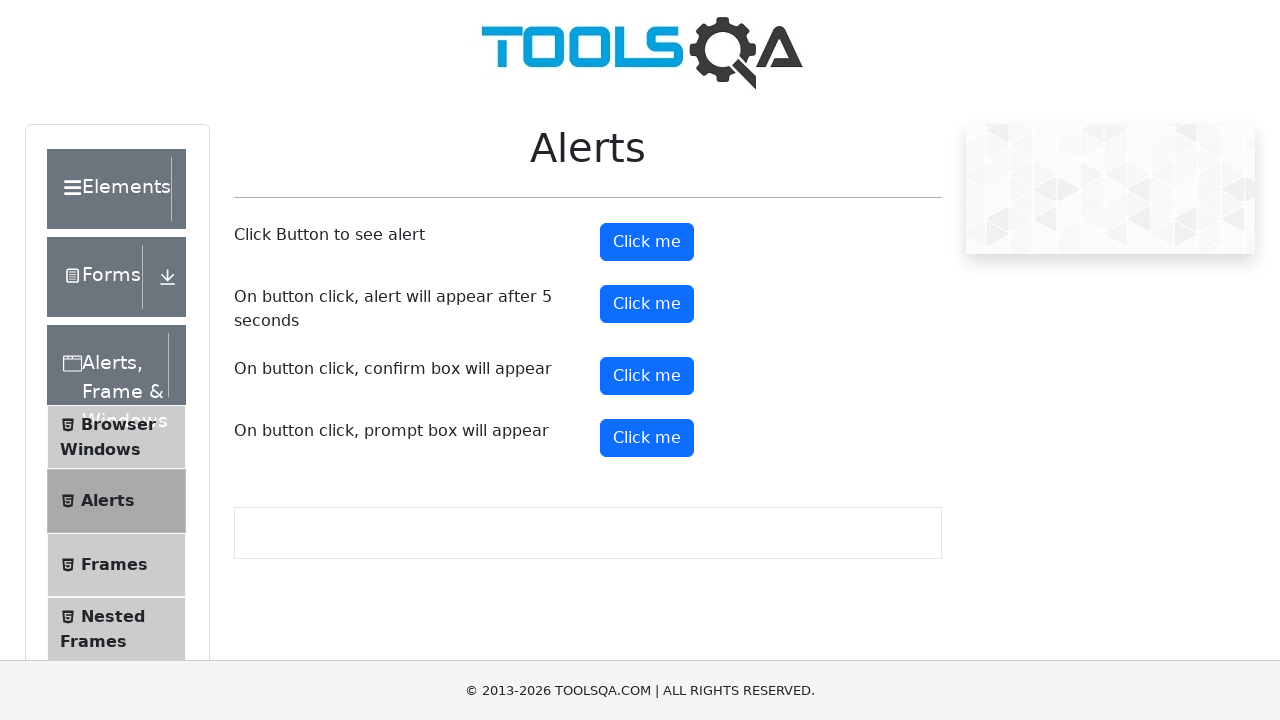

Clicked the prompt alert button at (647, 438) on #promtButton
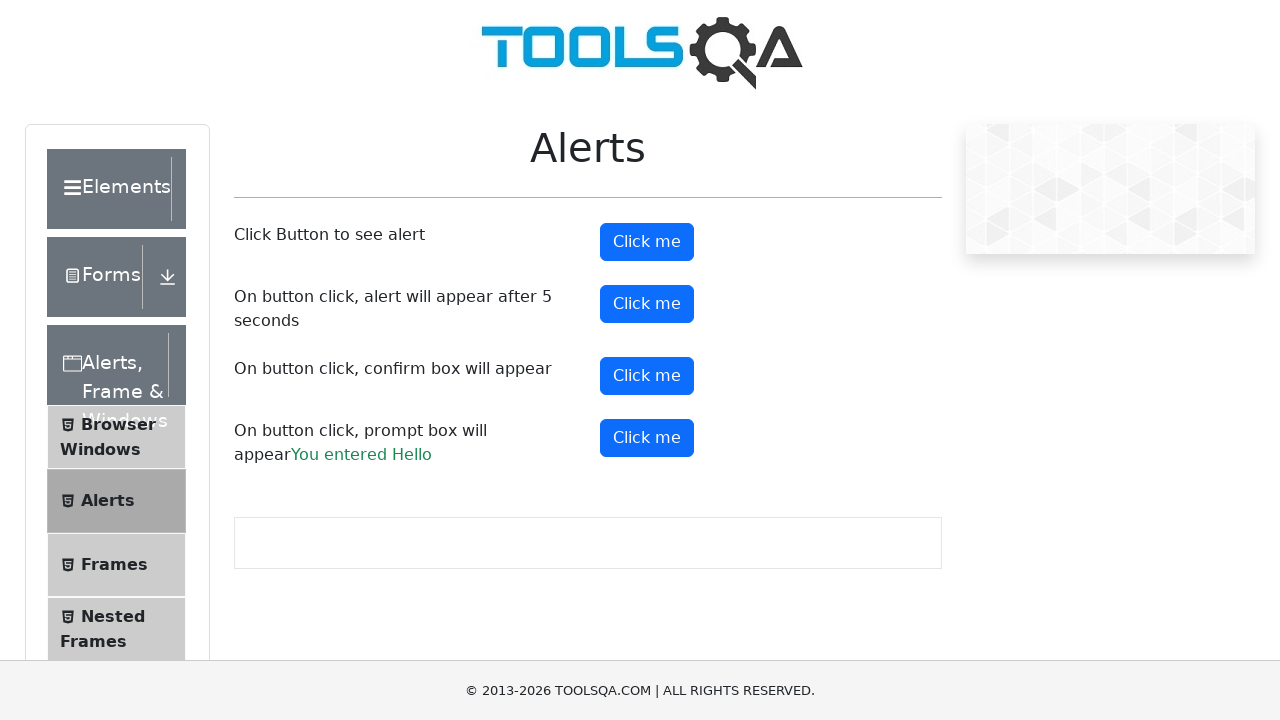

Waited for prompt result message to appear
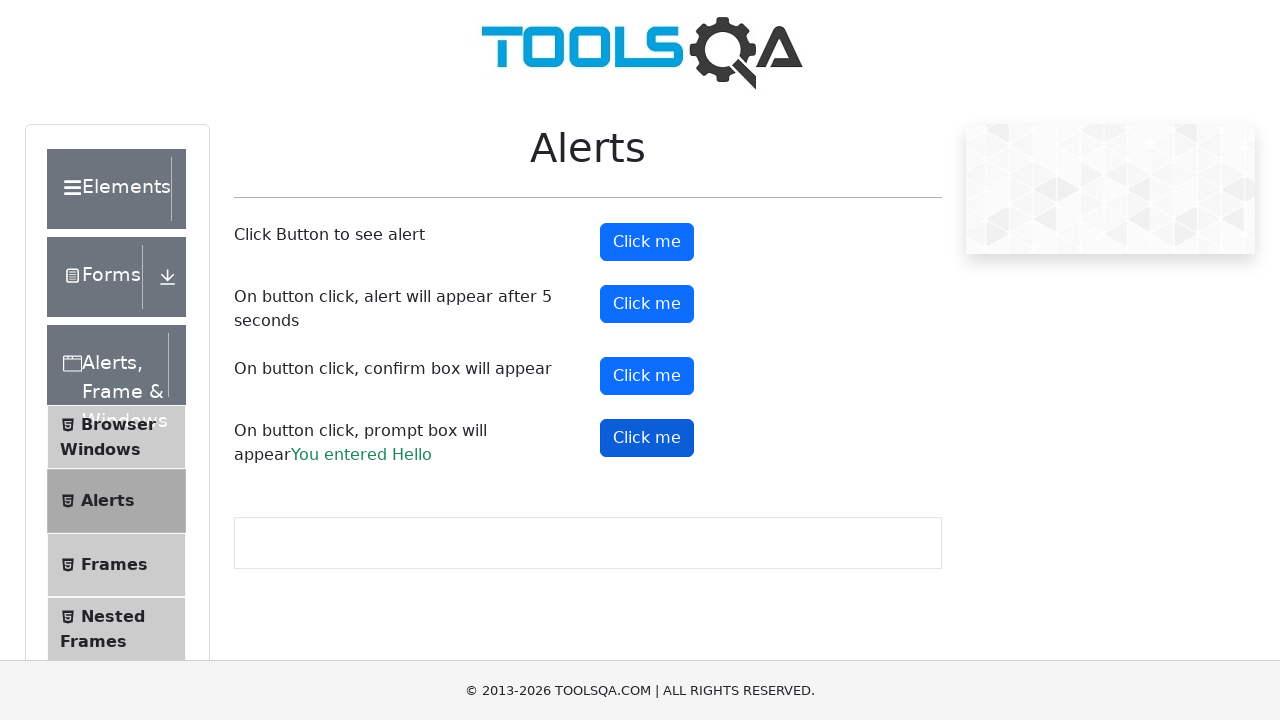

Retrieved prompt result text content
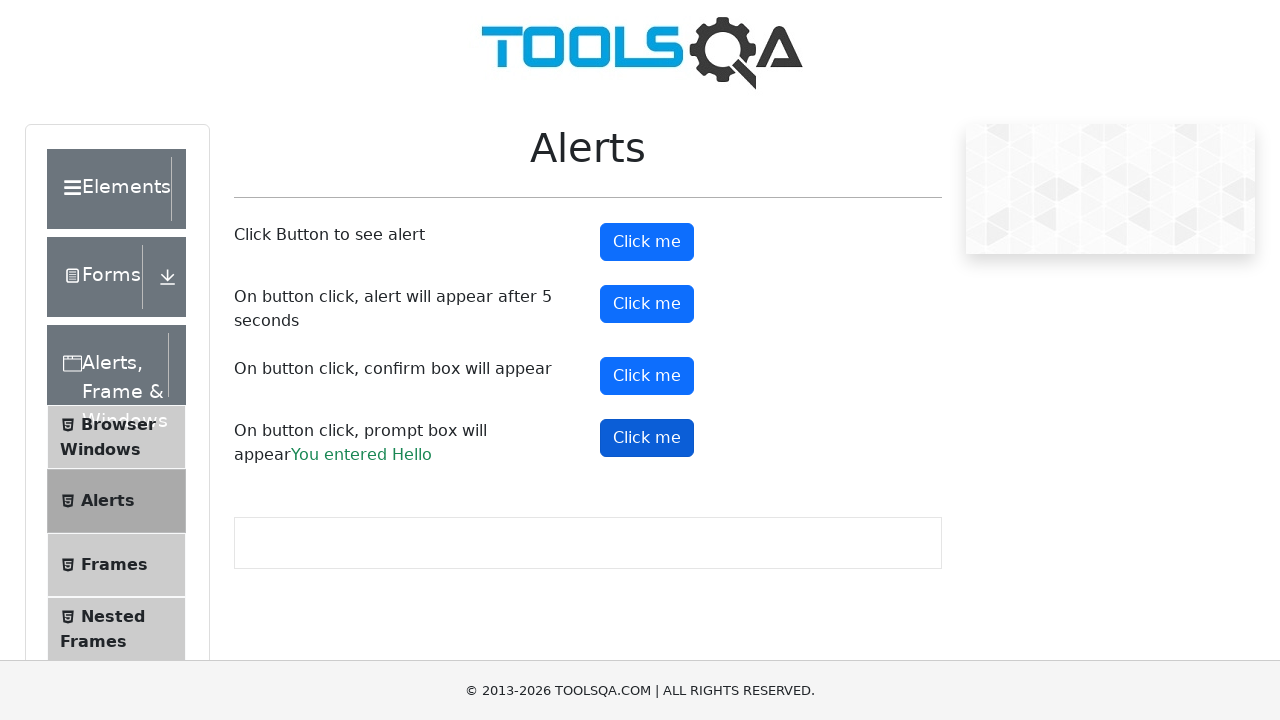

Verified that 'You entered Hello' is displayed in the result
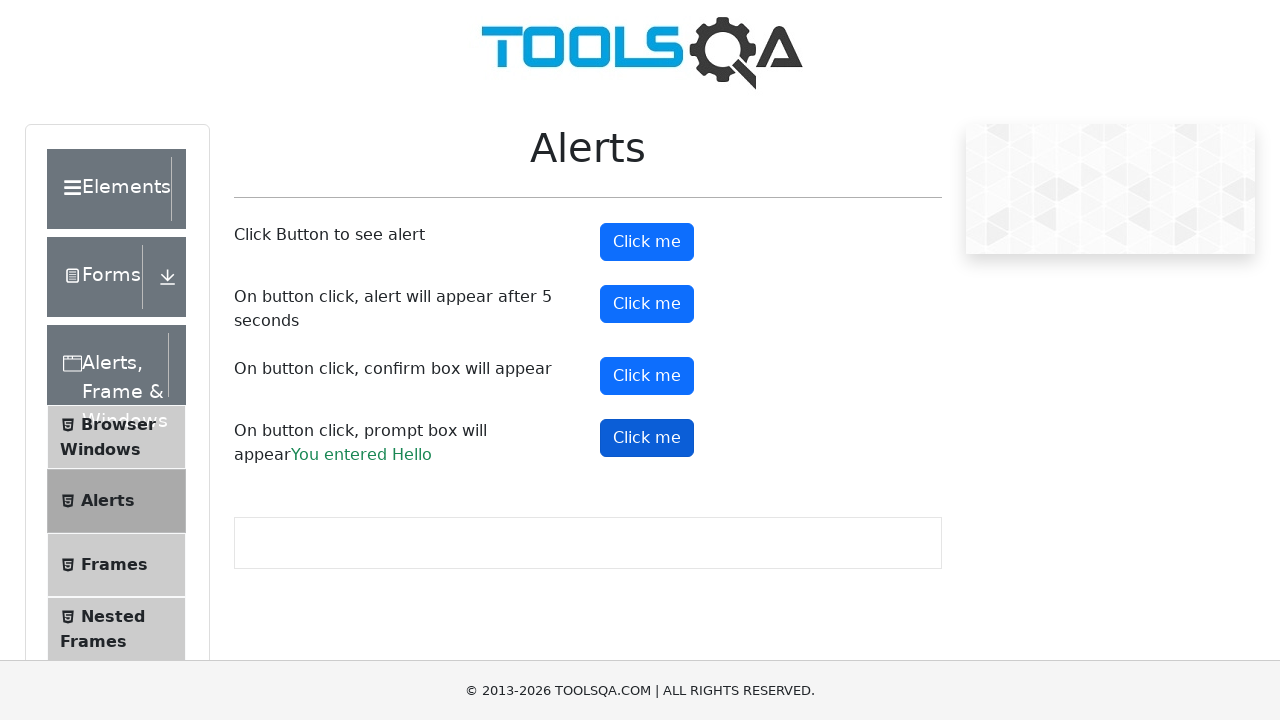

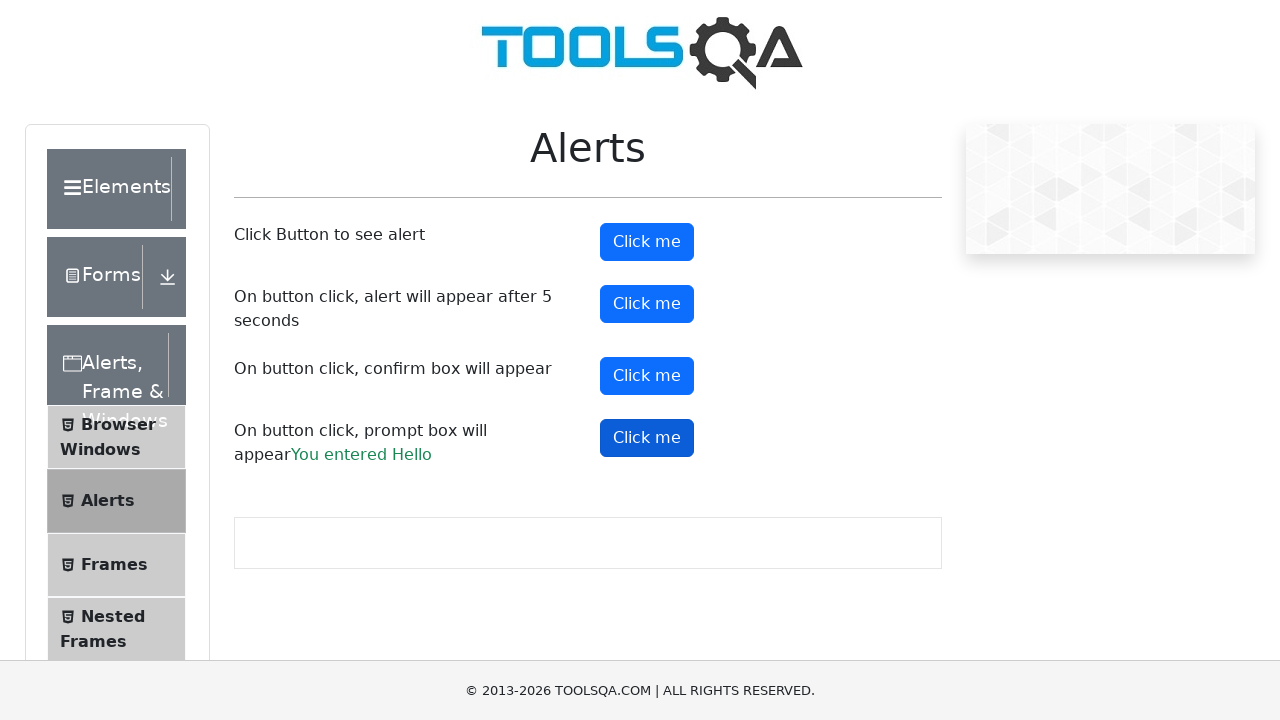